Tests multiple alert types on a demo page including simple alert, confirm dialog, and prompt dialog with text input

Starting URL: https://www.hyrtutorials.com/p/alertsdemo.html

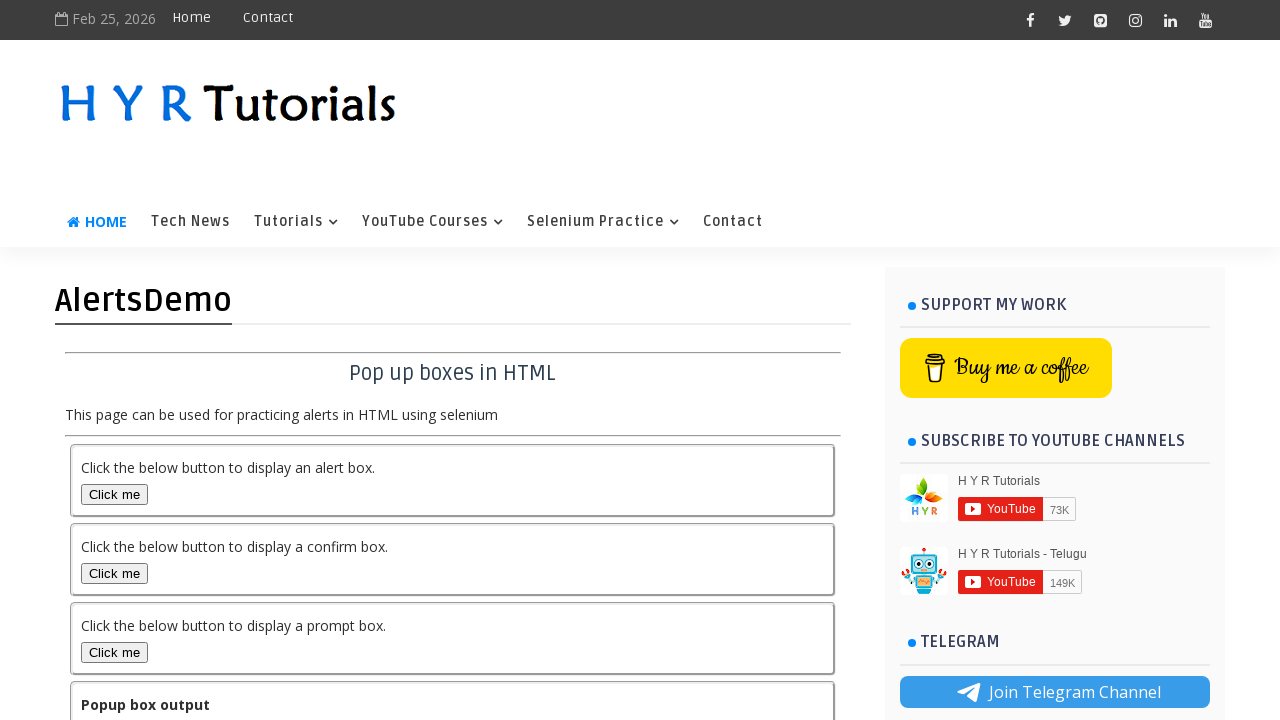

Clicked alert box and accepted the simple alert dialog at (114, 494) on #alertBox
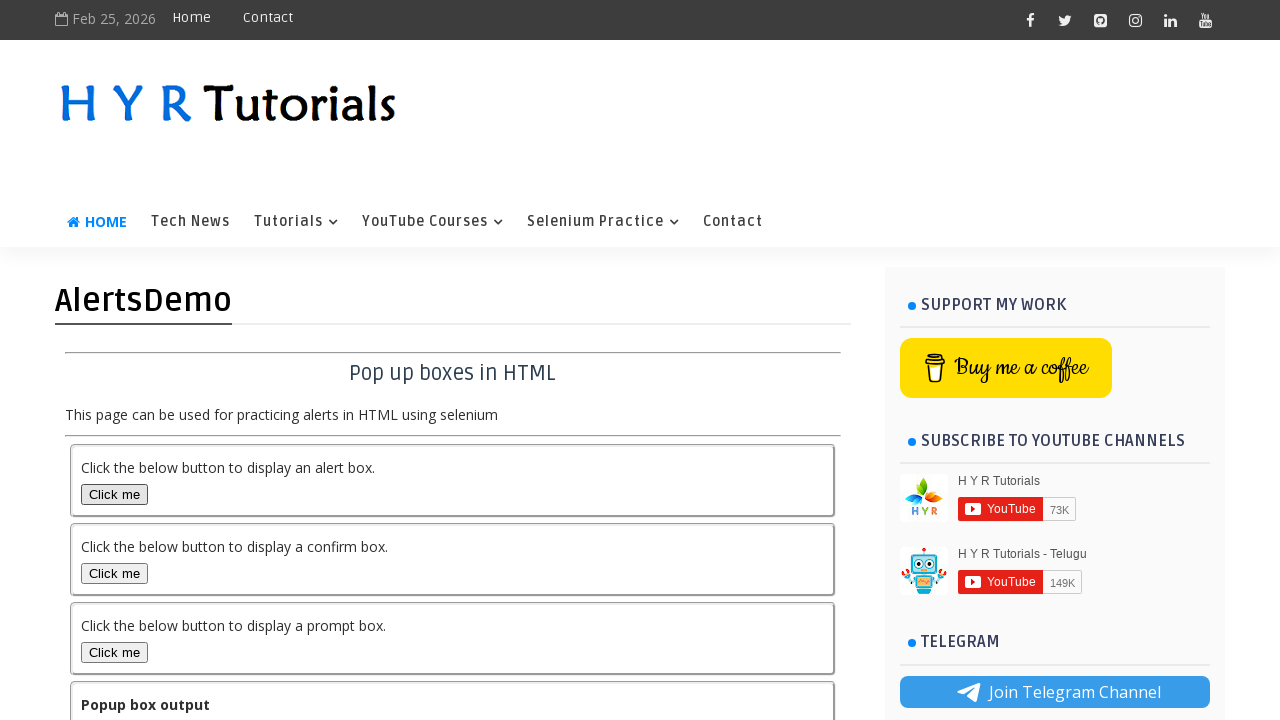

Clicked confirm box and dismissed the confirm dialog at (114, 573) on #confirmBox
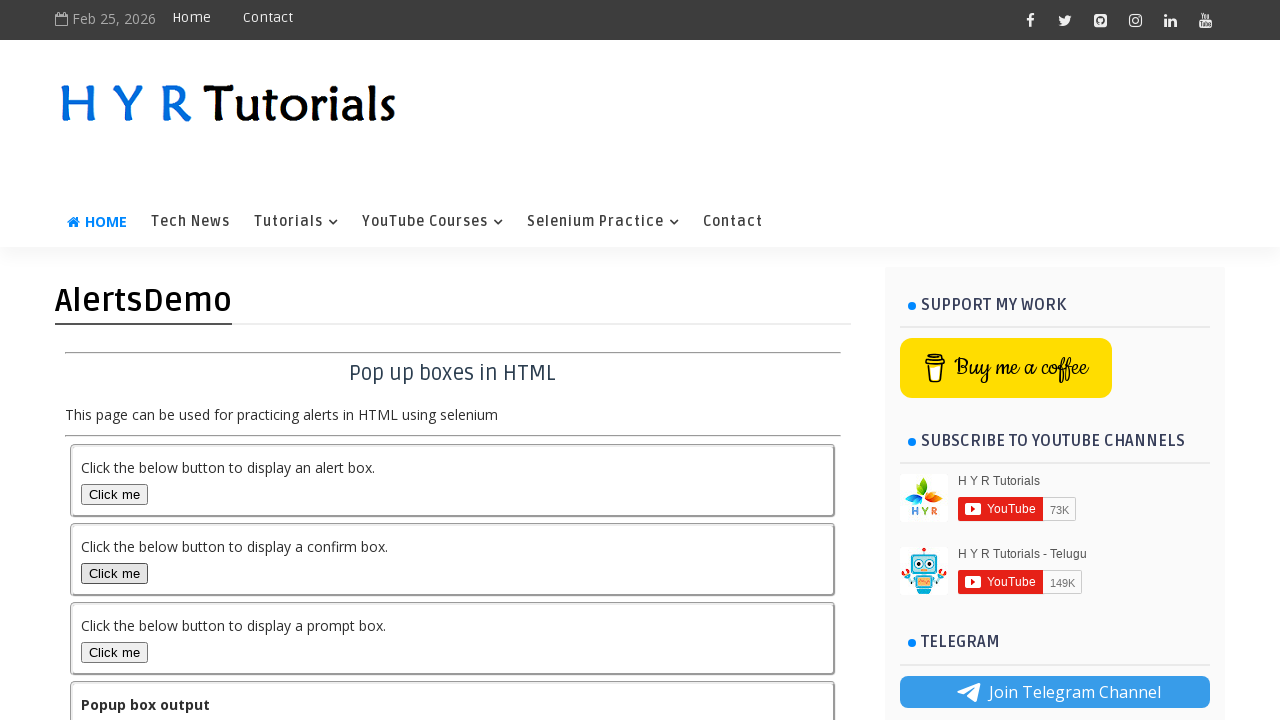

Scrolled to prompt box
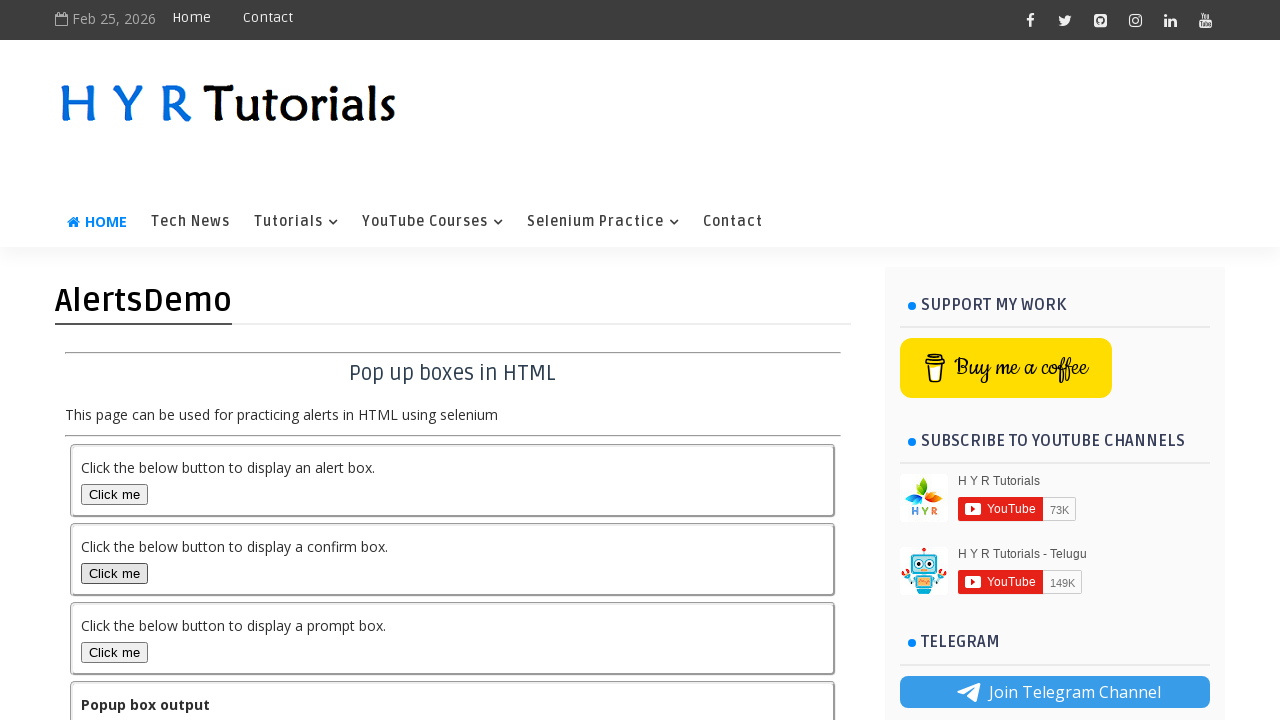

Clicked prompt box and entered text 'My name is Askar' in the prompt dialog at (114, 652) on #promptBox
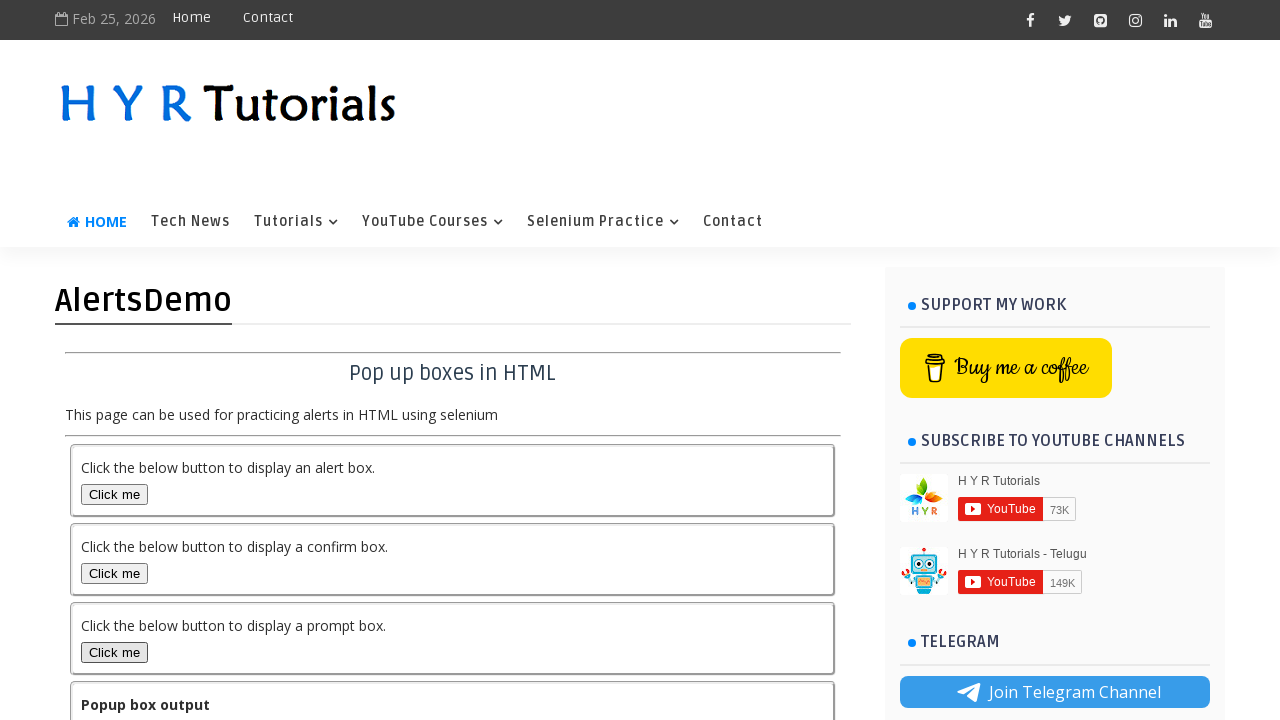

Verified result message appeared confirming text input was accepted
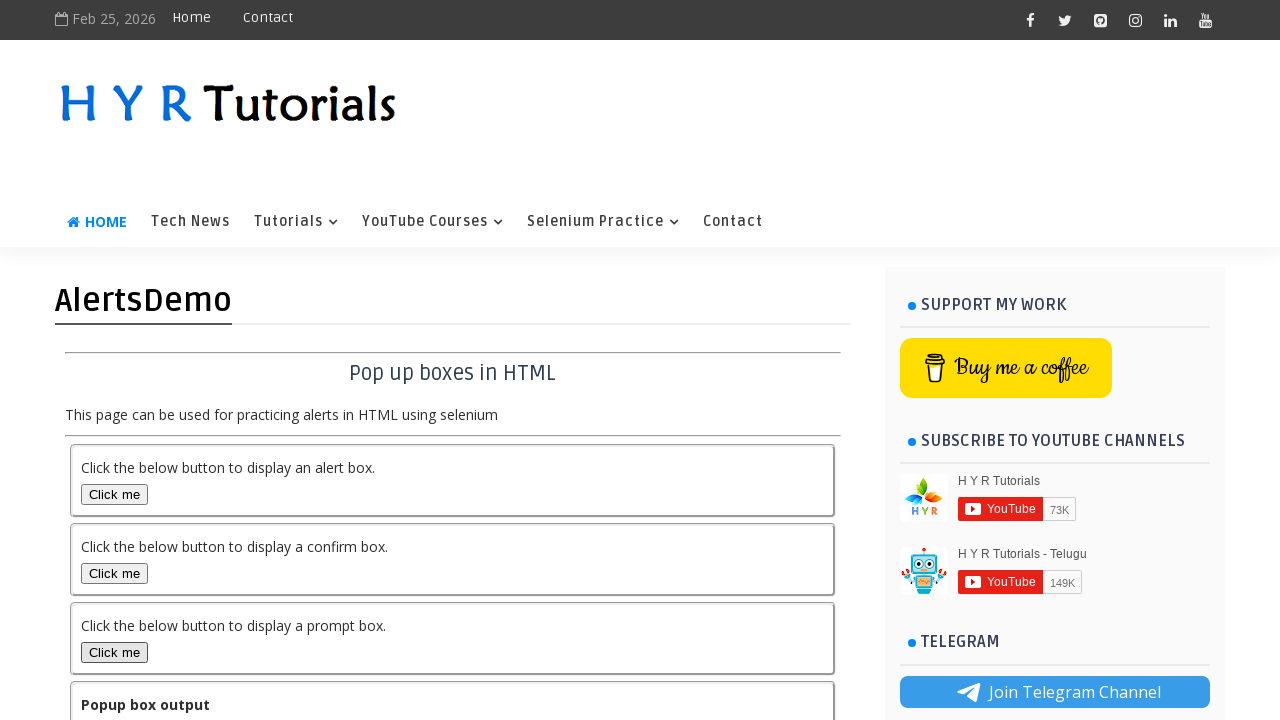

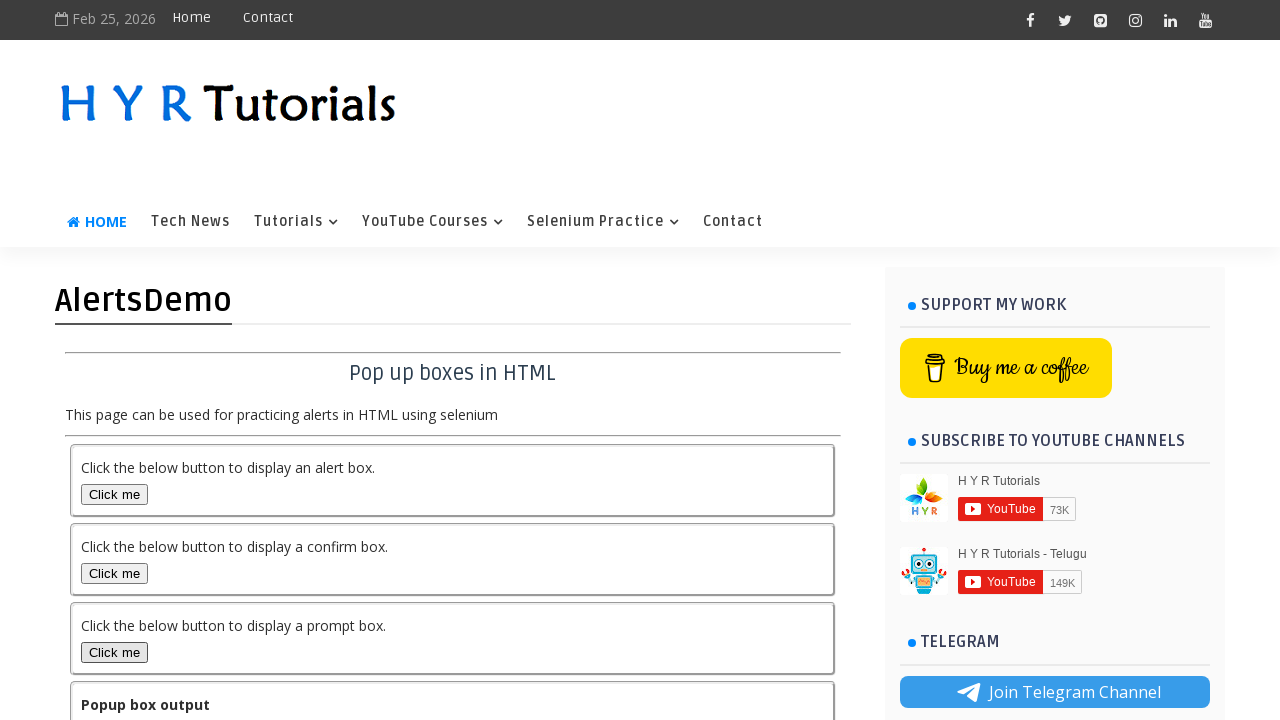